Tests dropdown menus with different interaction methods: left-click, right-click (context menu), and double-click.

Starting URL: https://bonigarcia.dev/selenium-webdriver-java/dropdown-menu.html

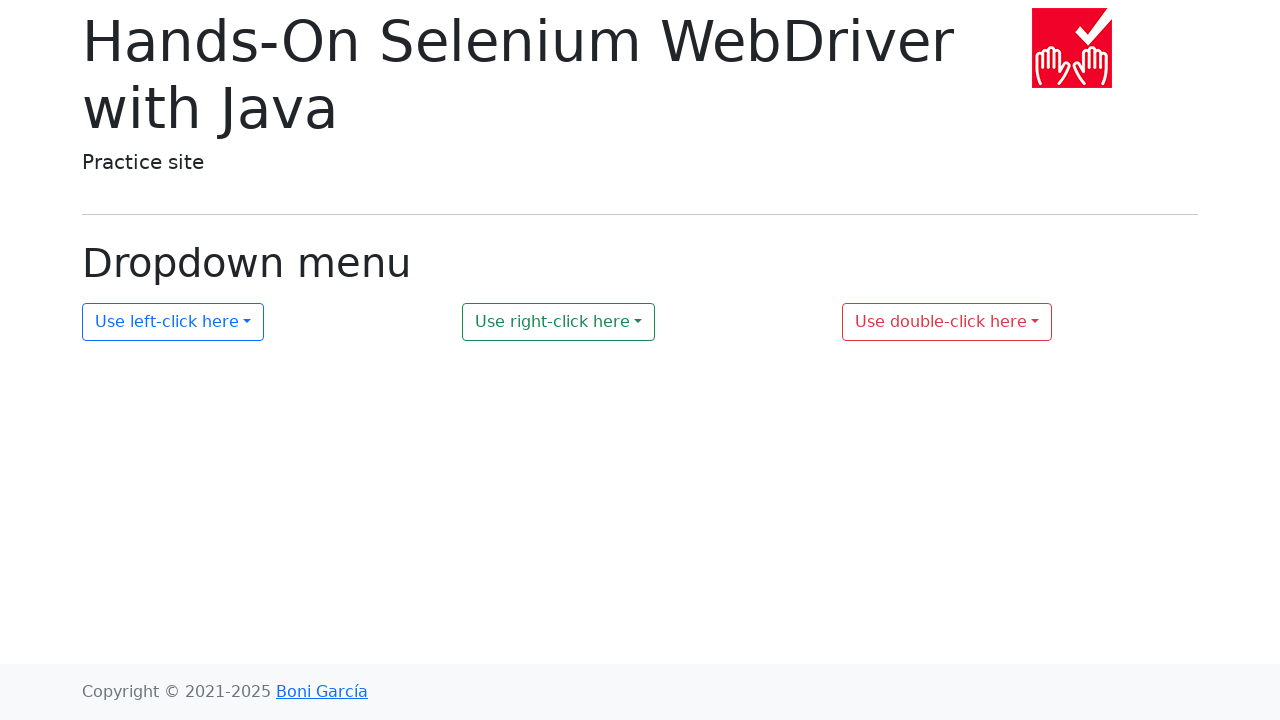

Navigated to dropdown menu test page
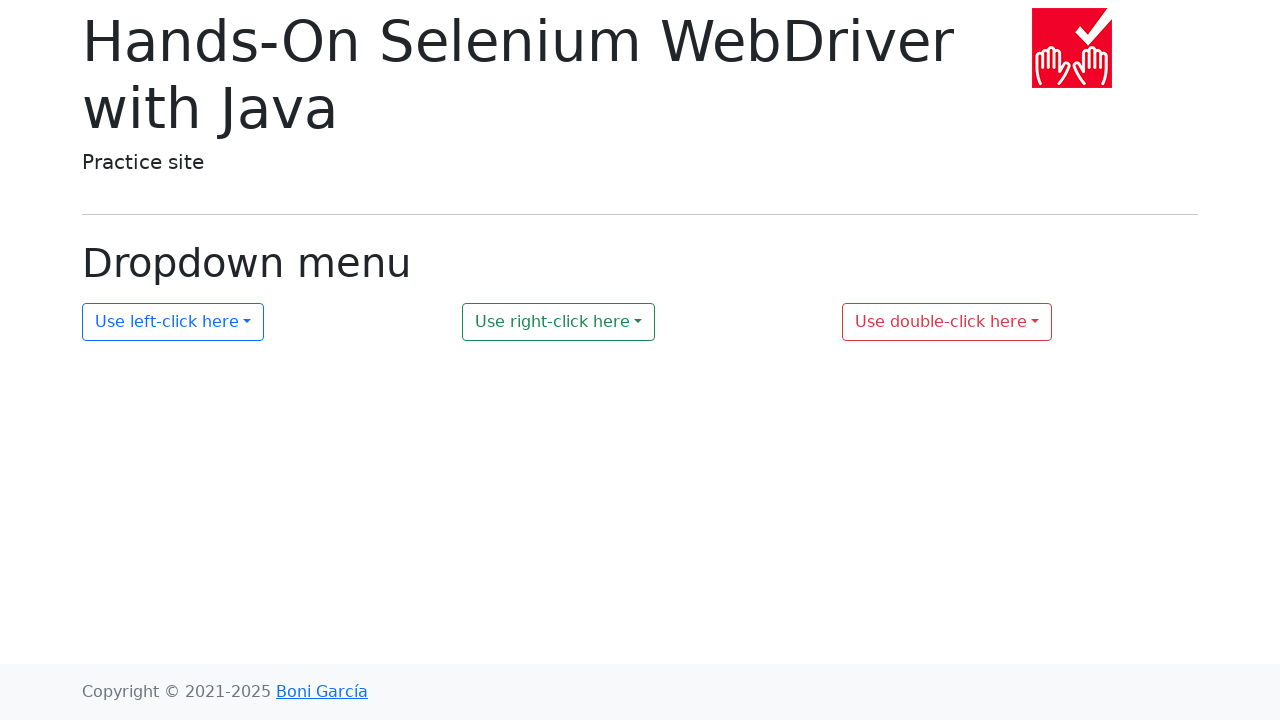

Double-clicked on dropdown 3 at (947, 322) on #my-dropdown-3
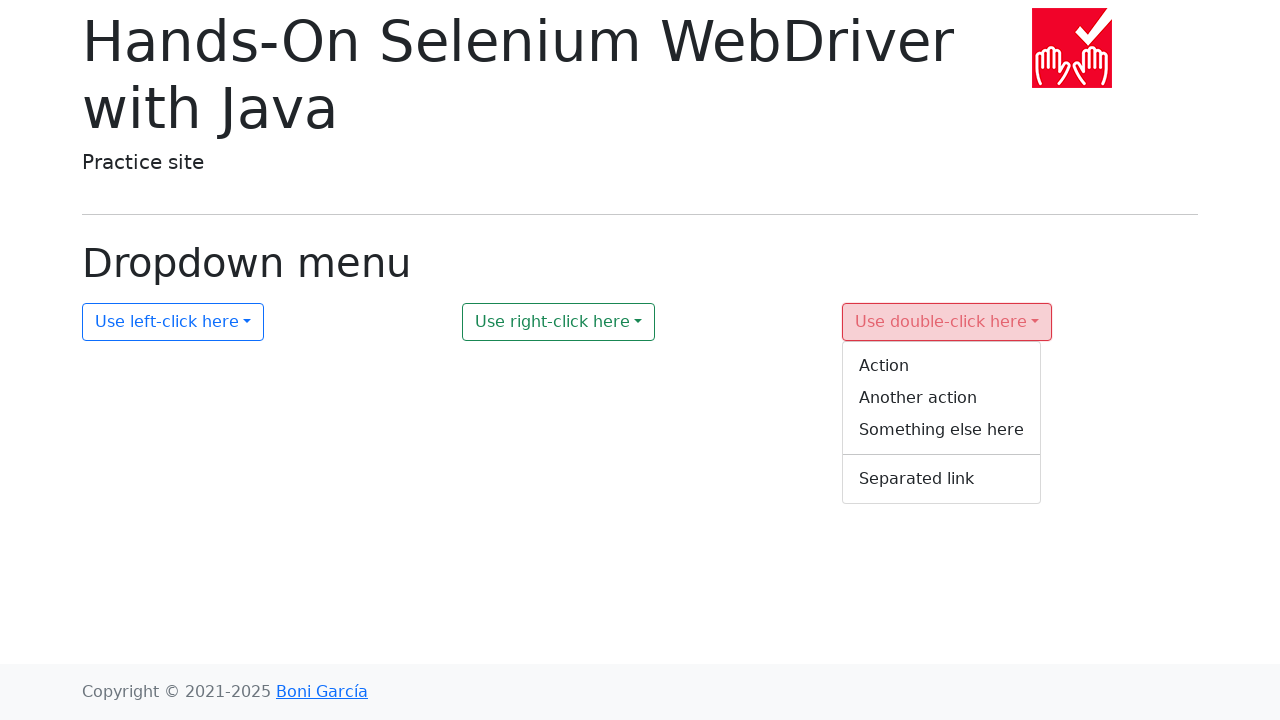

Right-clicked on dropdown 2 to open context menu at (559, 322) on #my-dropdown-2
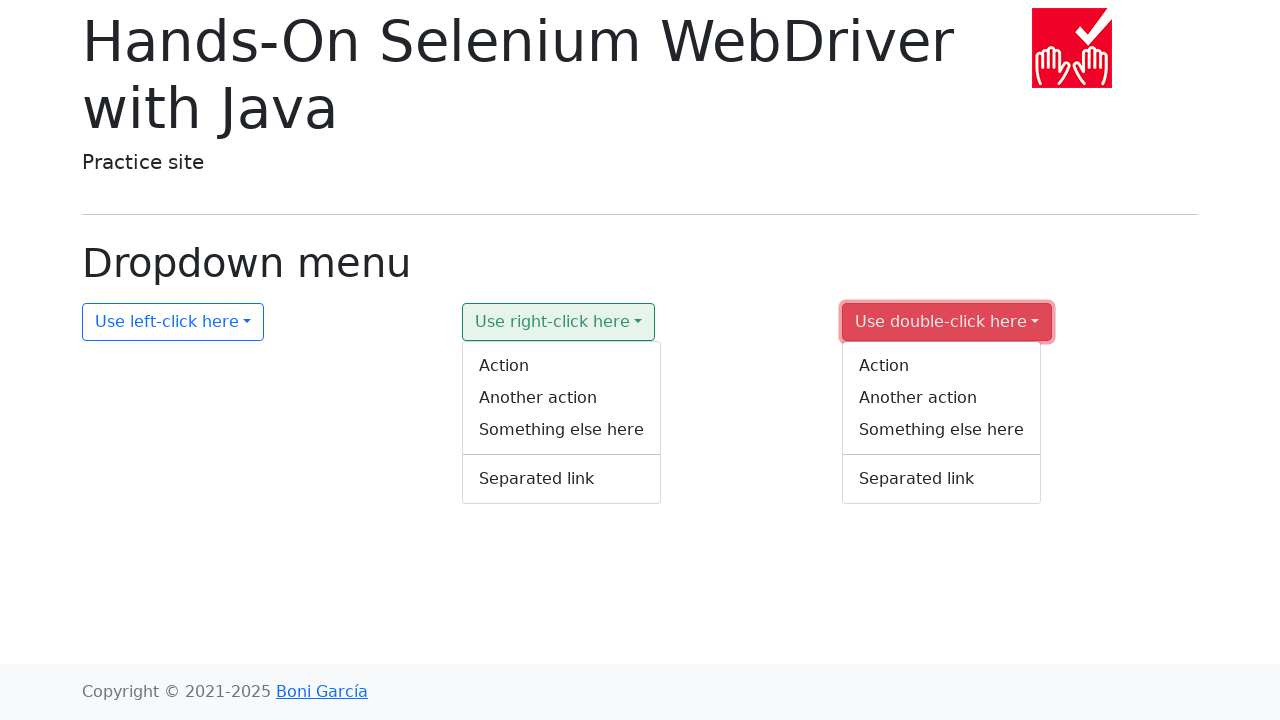

Left-clicked on dropdown 1 at (173, 322) on #my-dropdown-1
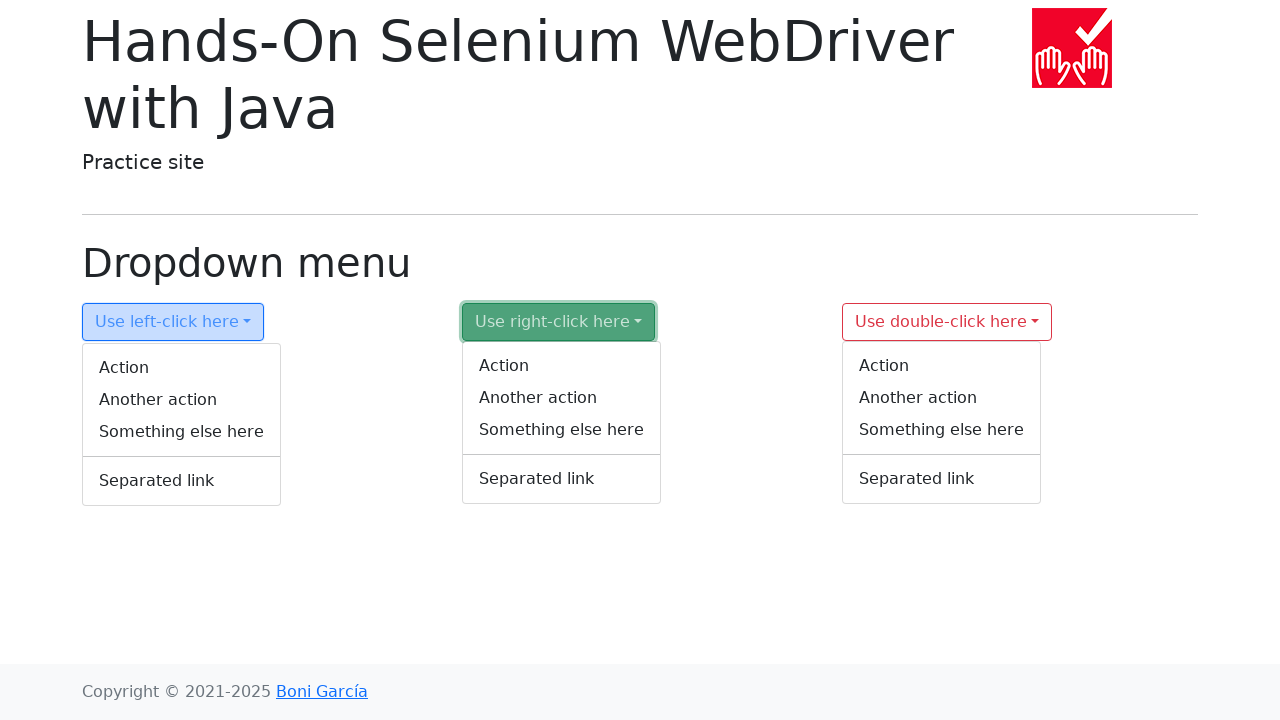

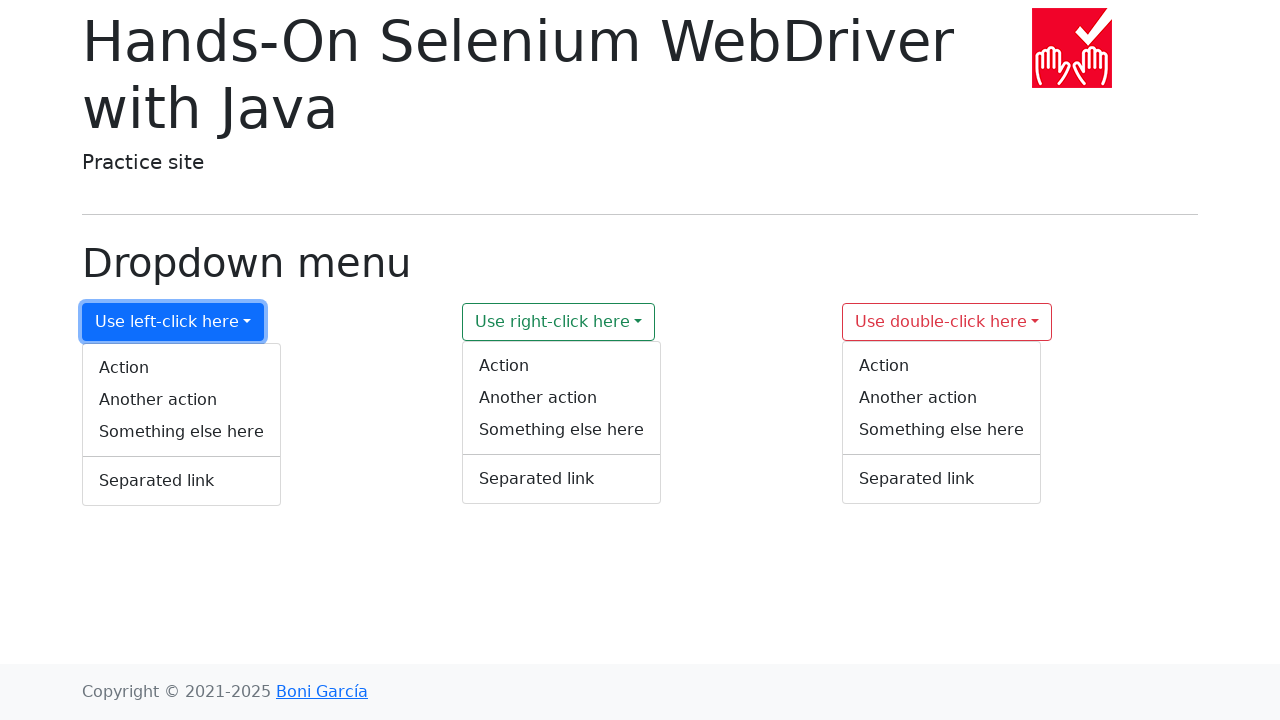